Tests iframe interaction by switching to an iframe and reading text content from it

Starting URL: https://the-internet.herokuapp.com/iframe

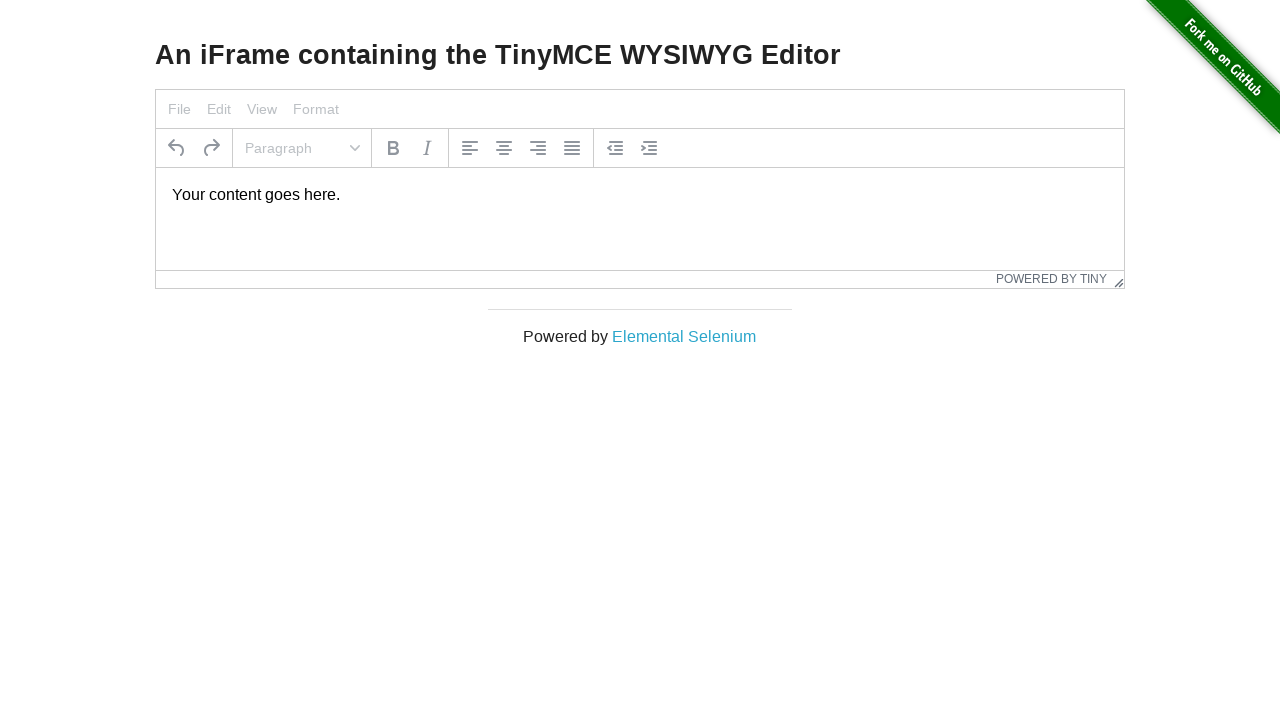

Navigated to iframe showcase page
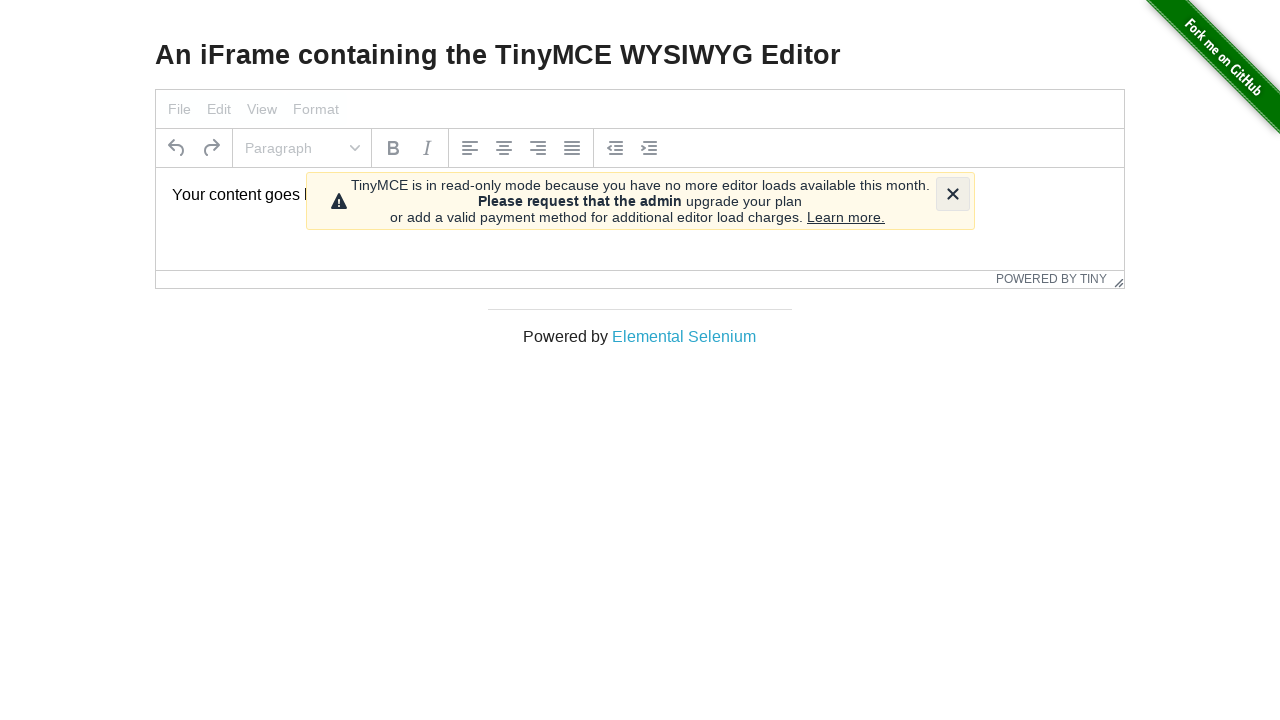

Located iframe with id 'mce_0_ifr'
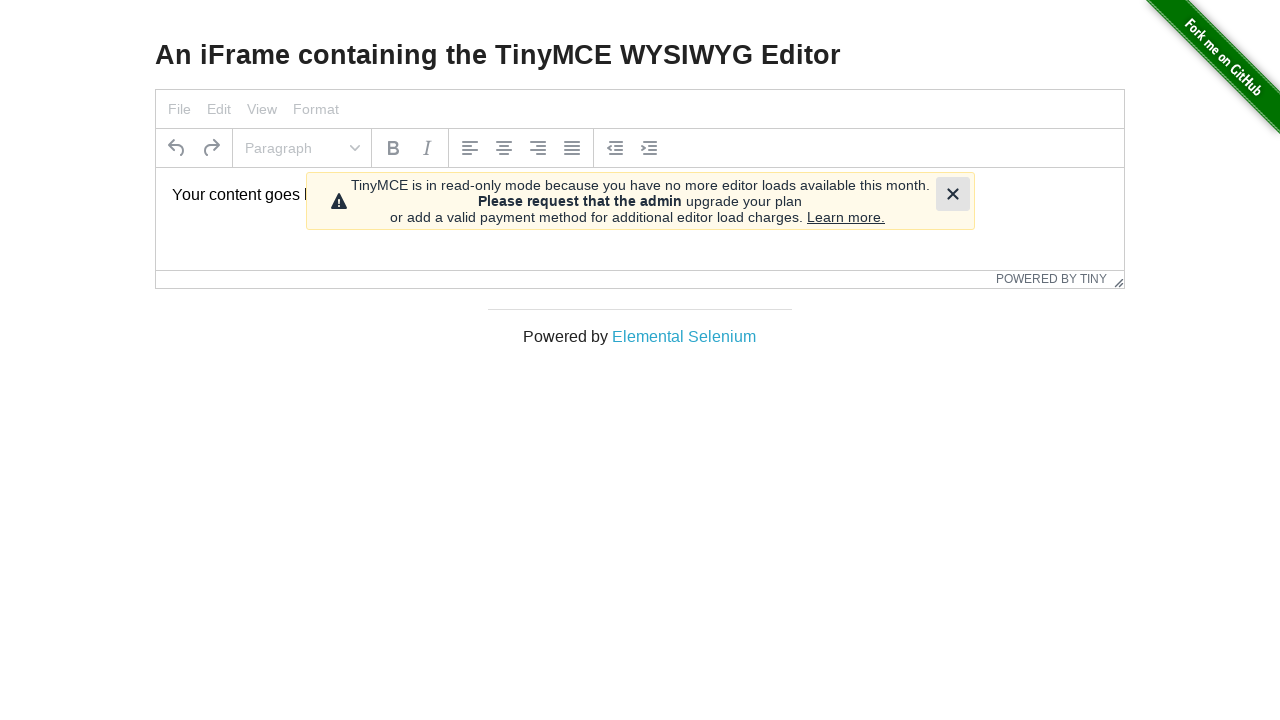

Read text content from paragraph element inside iframe
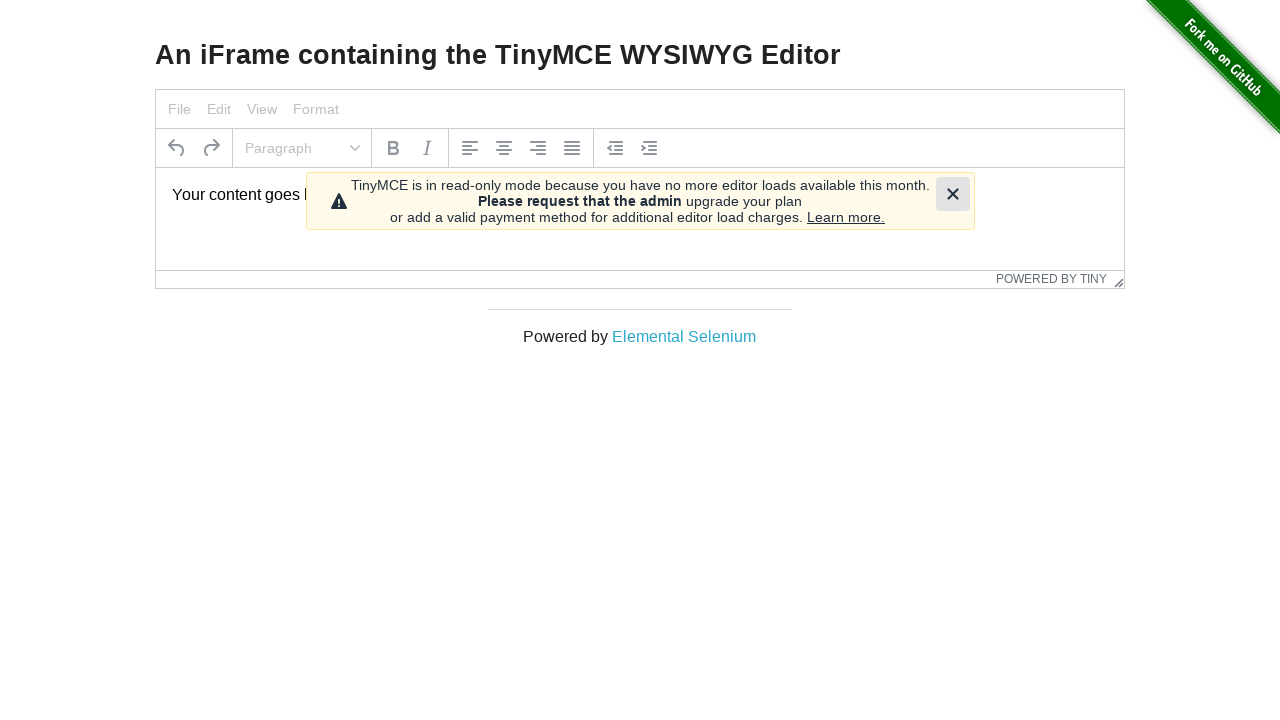

Printed iframe text content
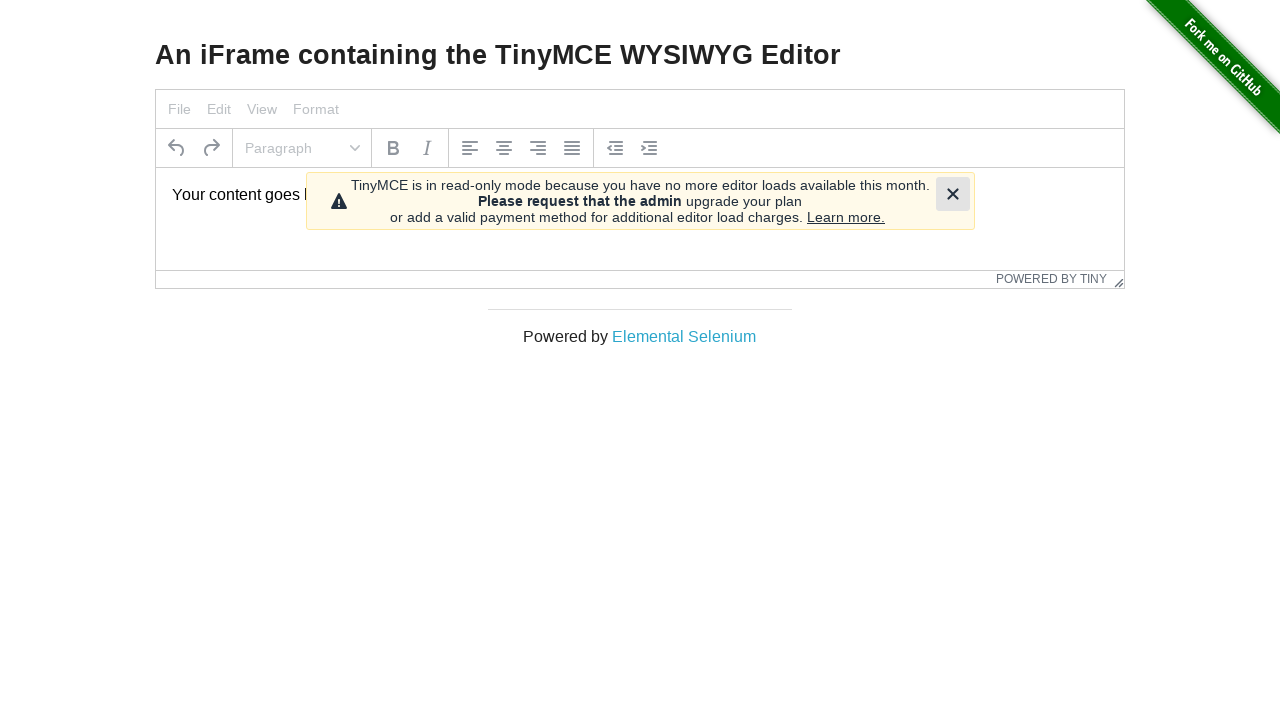

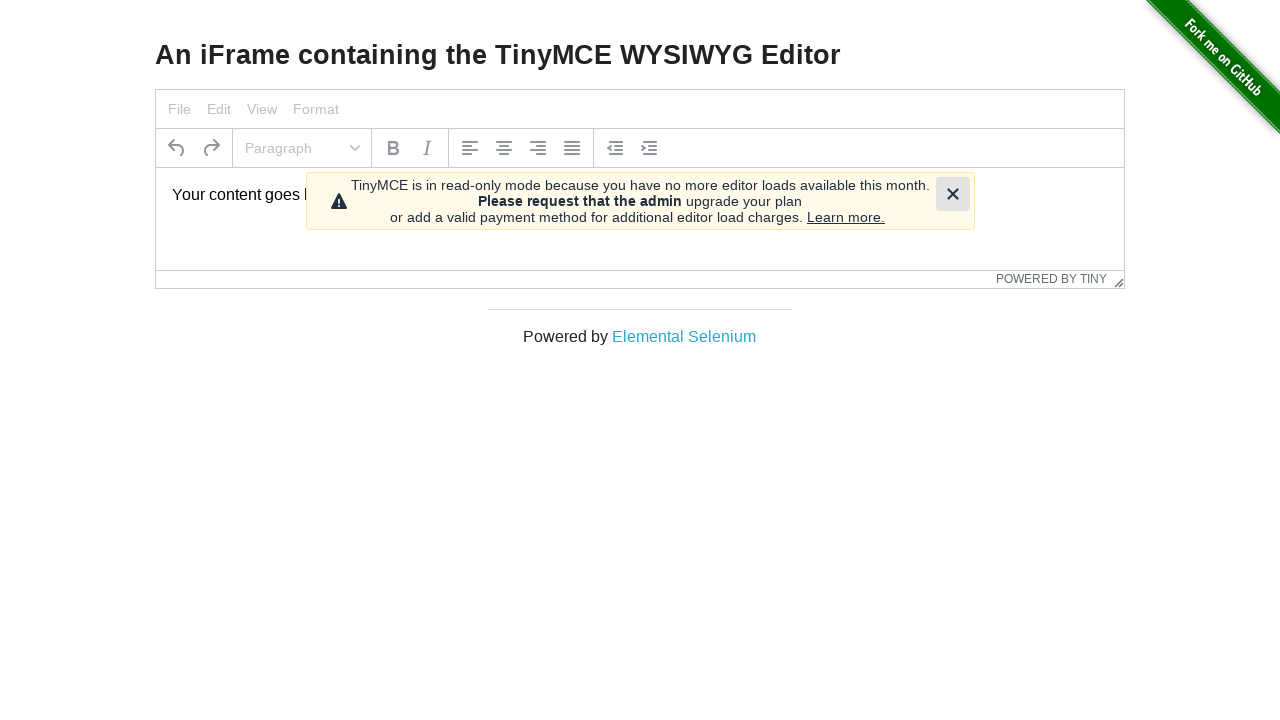